Tests JavaScript alert handling by clicking a button that triggers an alert, accepting the alert, and verifying the success message is displayed

Starting URL: http://practice.cydeo.com/javascript_alerts

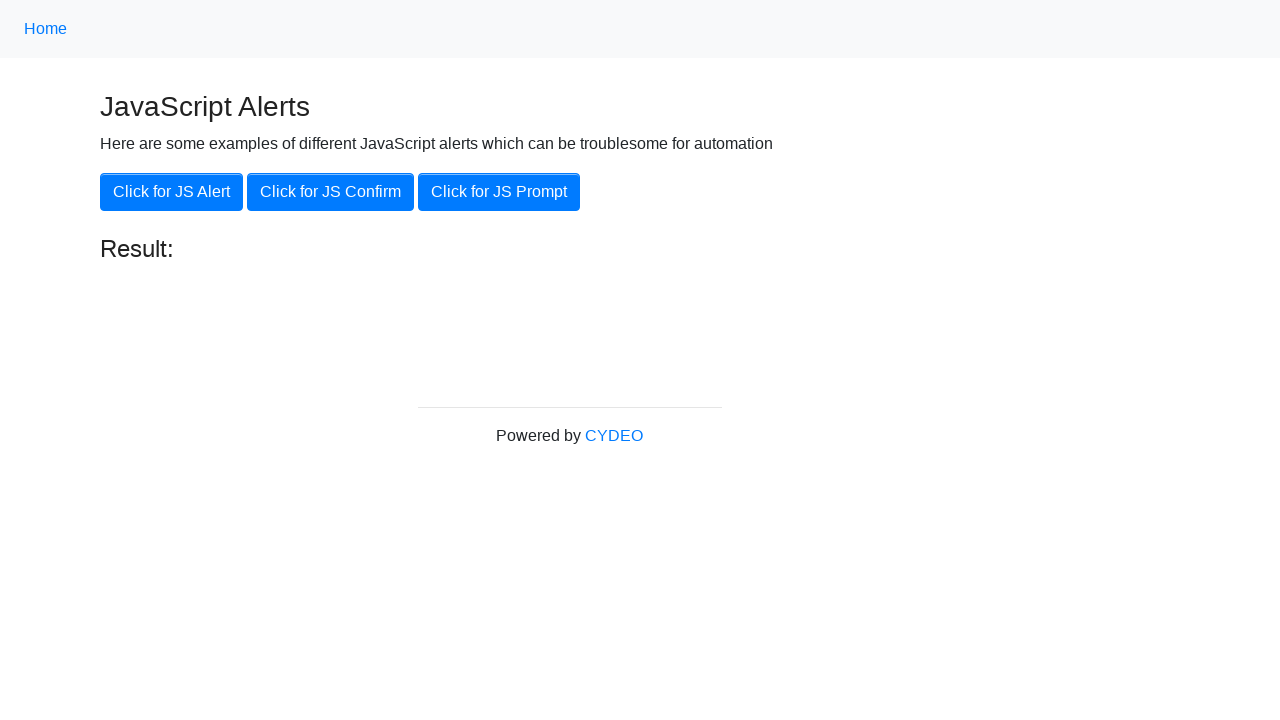

Clicked the 'Click for JS Alert' button at (172, 192) on xpath=//button[.='Click for JS Alert']
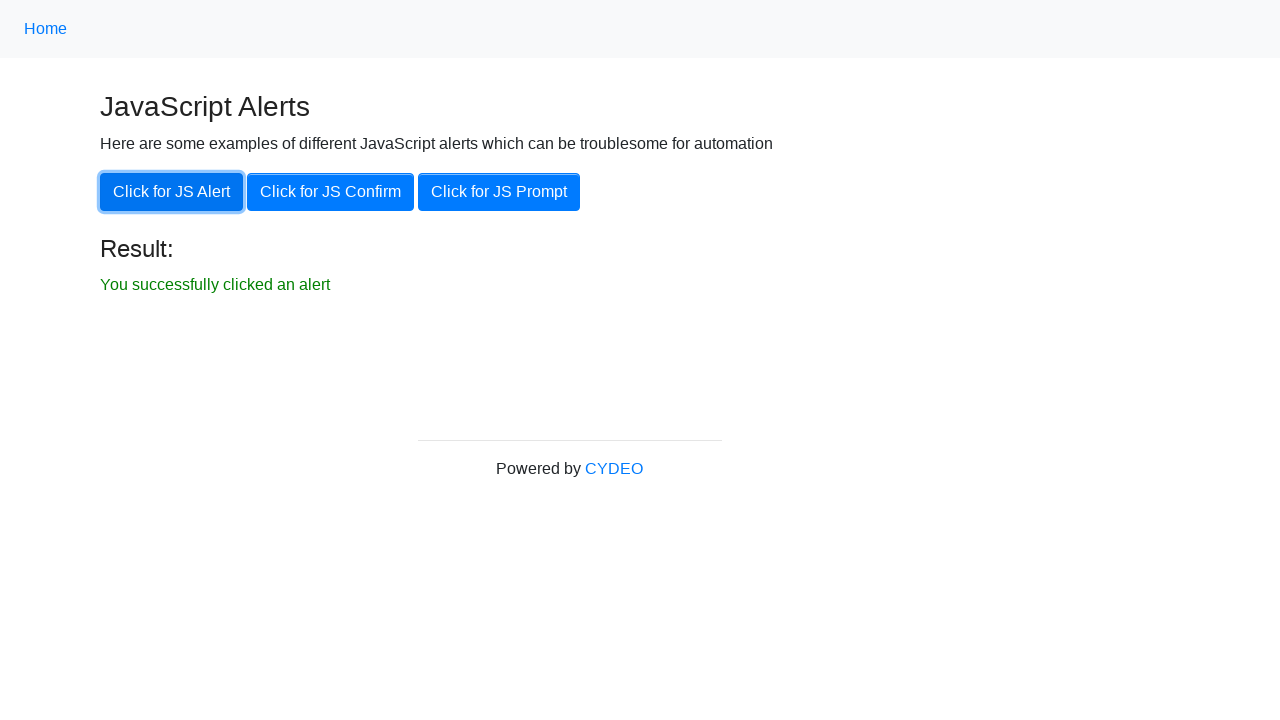

Set up dialog handler to accept alerts
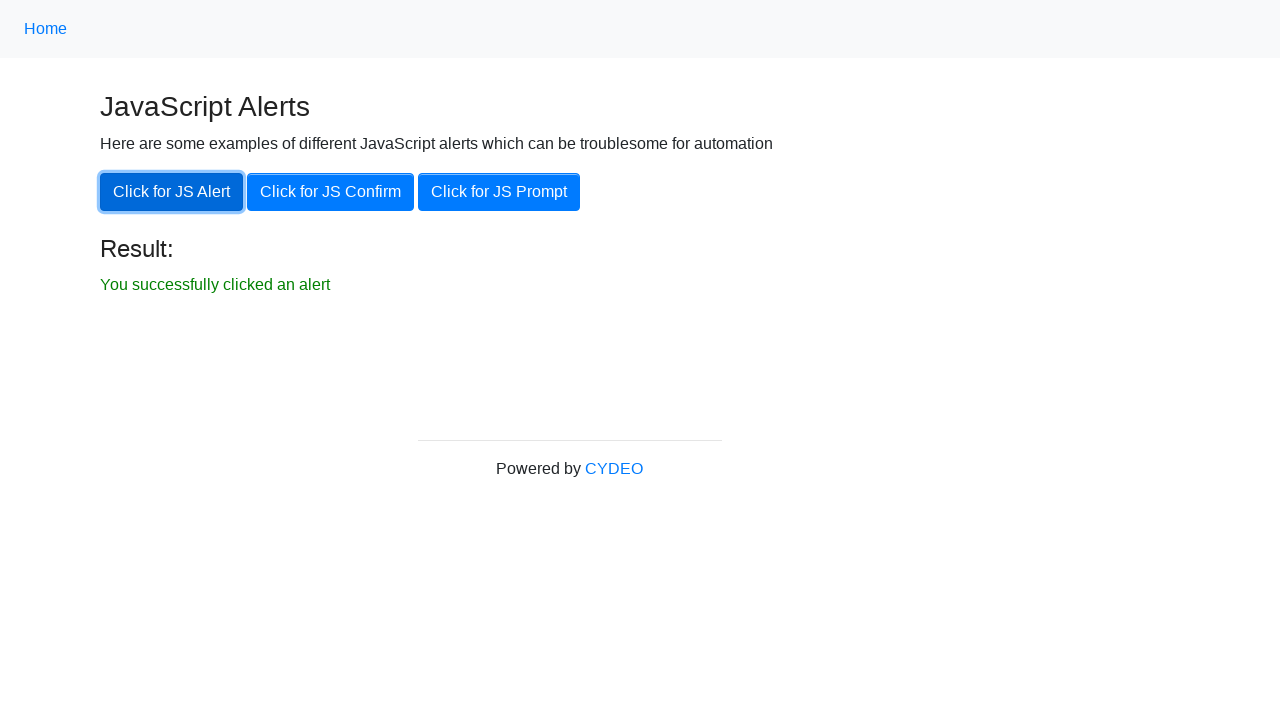

Set up one-time dialog handler to accept next alert
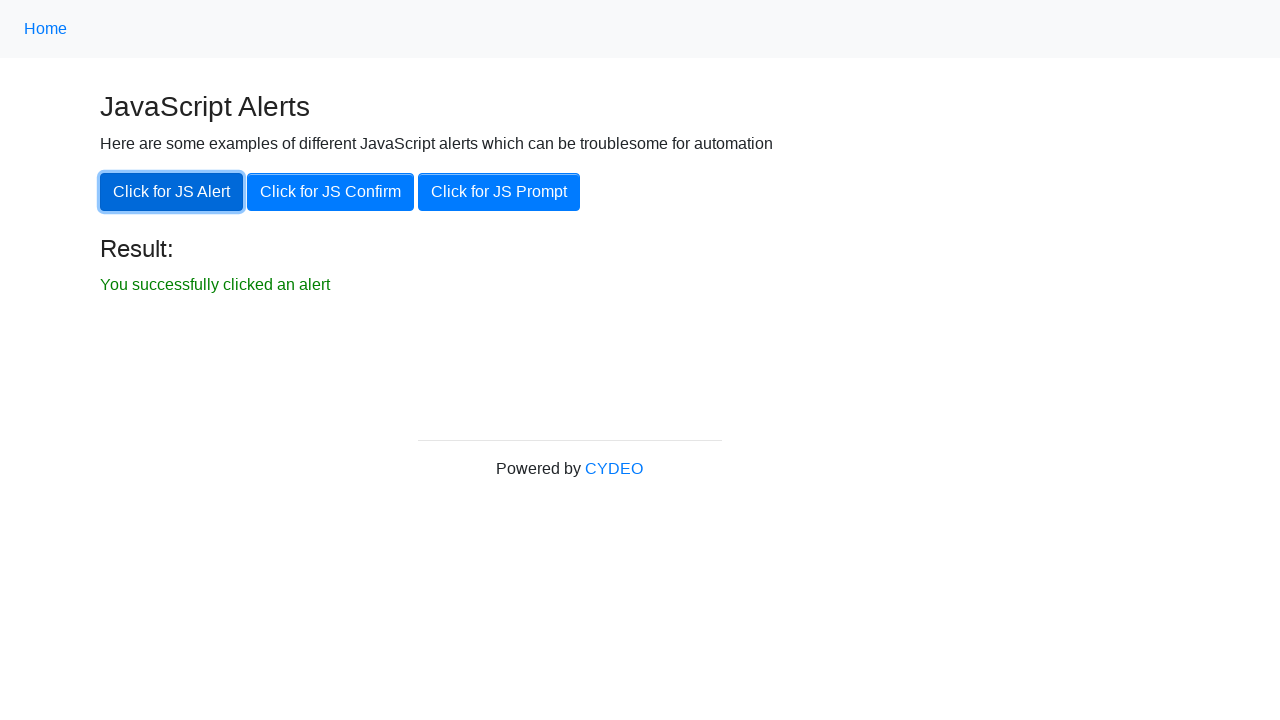

Clicked the 'Click for JS Alert' button again at (172, 192) on xpath=//button[.='Click for JS Alert']
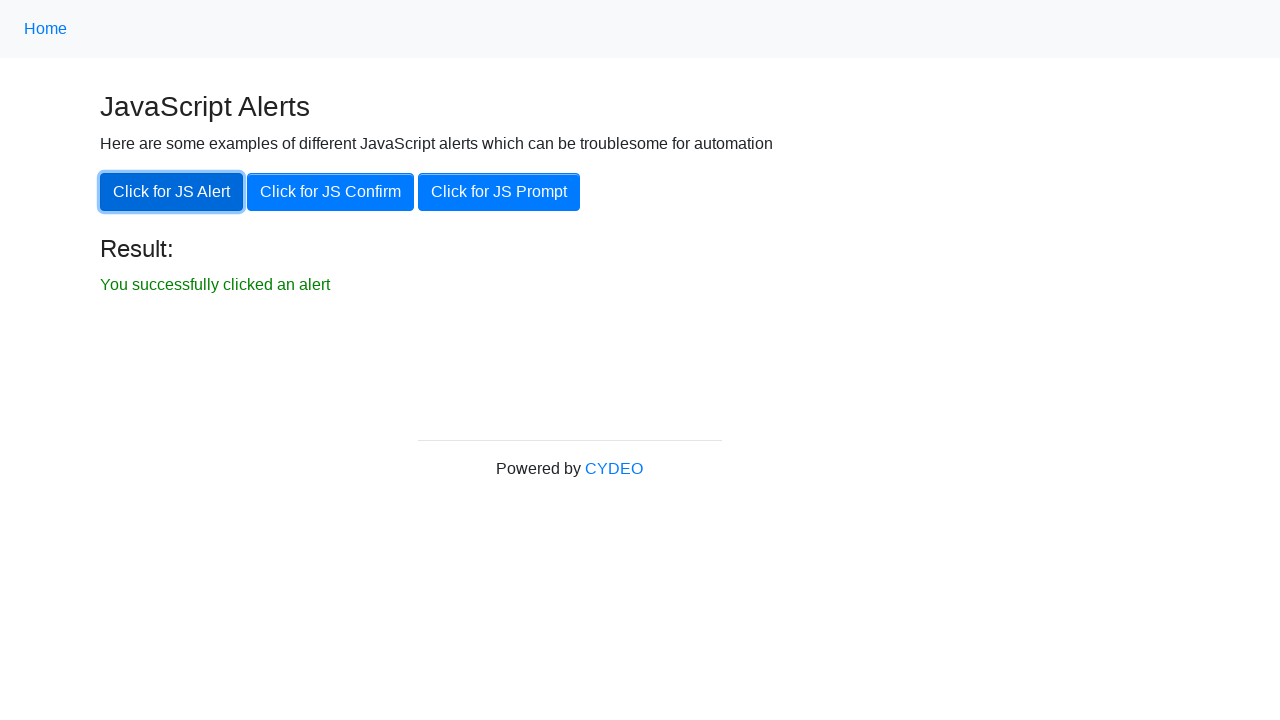

Result element became visible
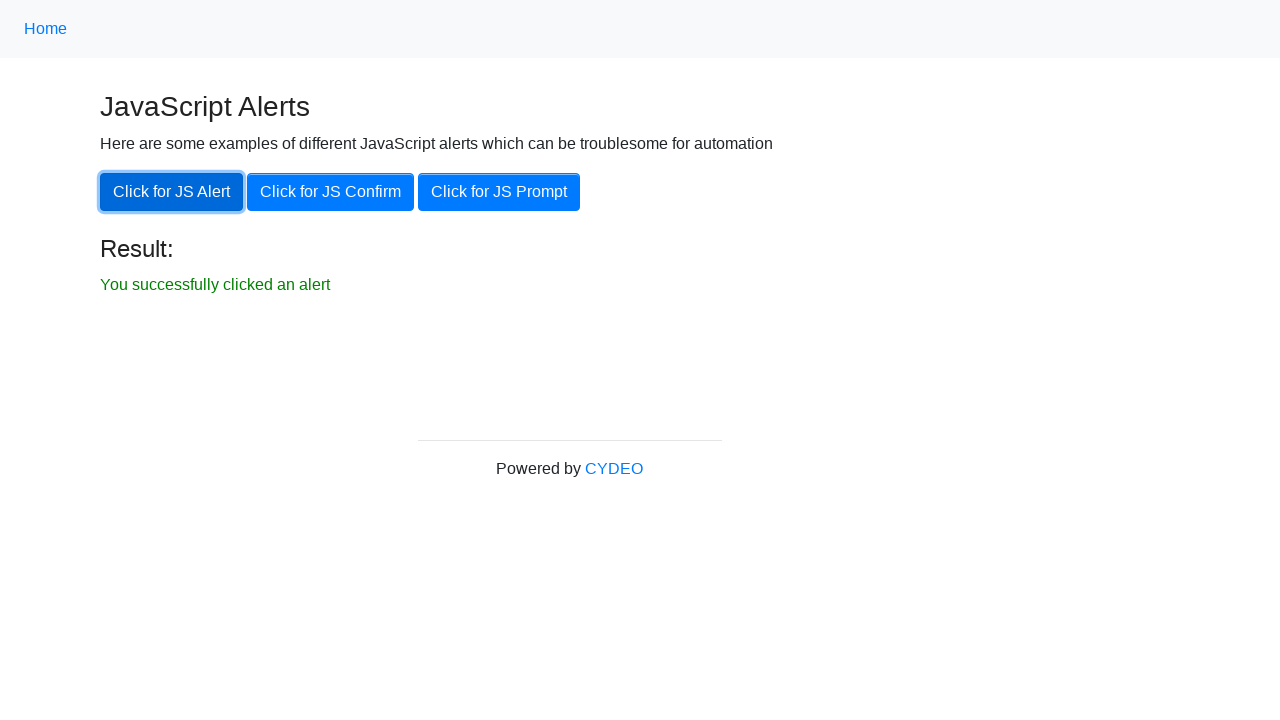

Verified success message 'You successfully clicked an alert' is displayed
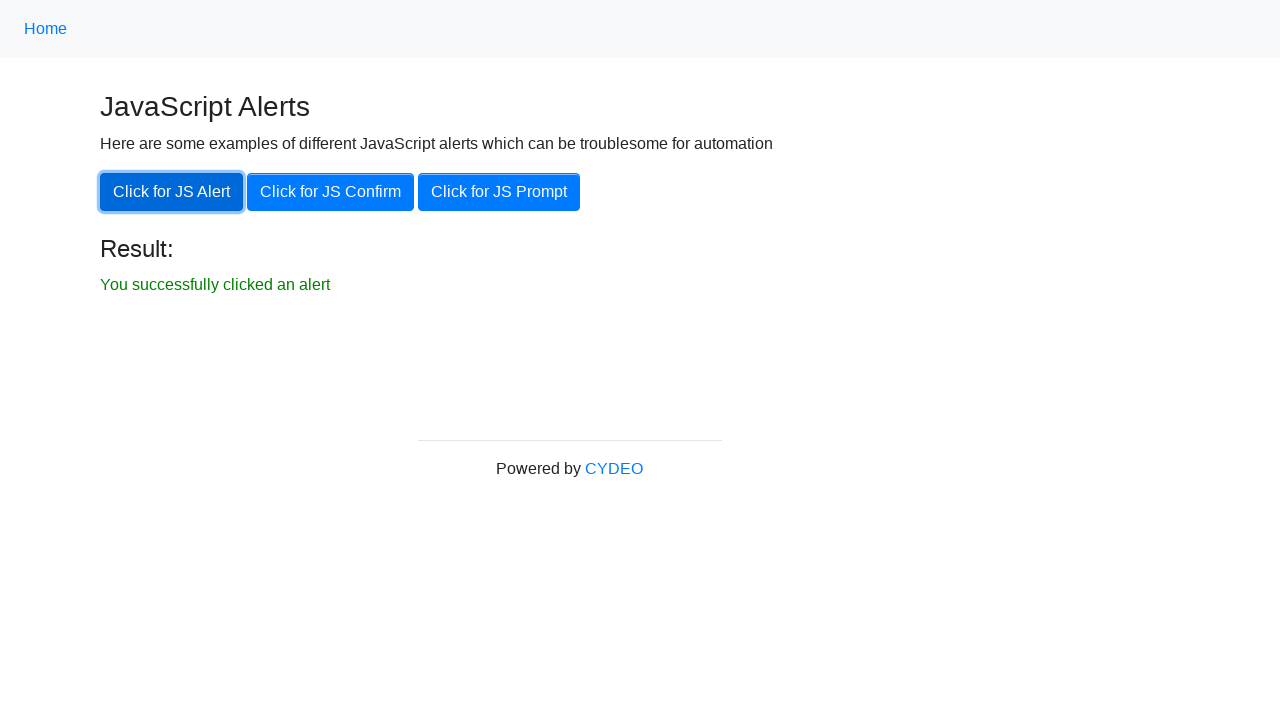

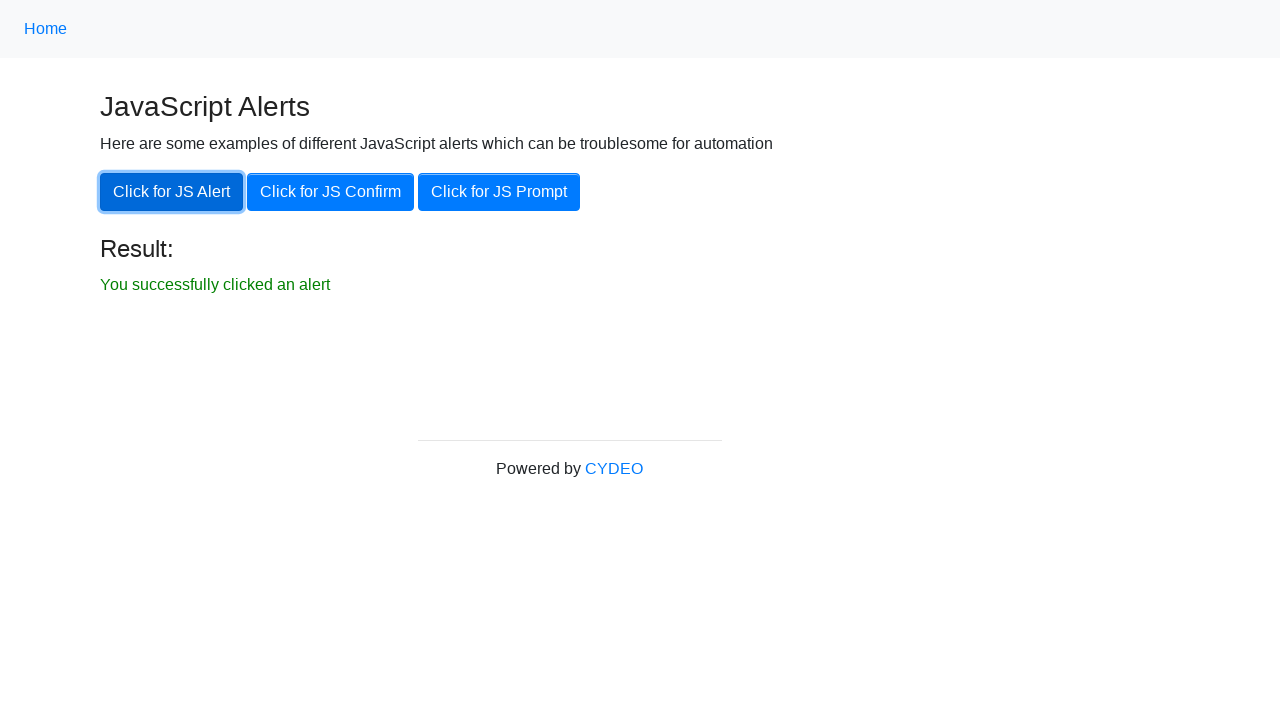